Tests validation requirement for phone/email input field by entering an invalid phone number format and verifying the error message appears

Starting URL: https://b2c.passport.rt.ru/auth/realms/b2c/protocol/openid-connect/auth?client_id=lk_b2c&redirect_uri=https%3A%2F%2Flk-api.rt.ru%2Fsso-auth%2F%3Fredirect%3Dhttps%253A%252F%252Fstart.rt.ru%252F&response_type=code&scope=openid

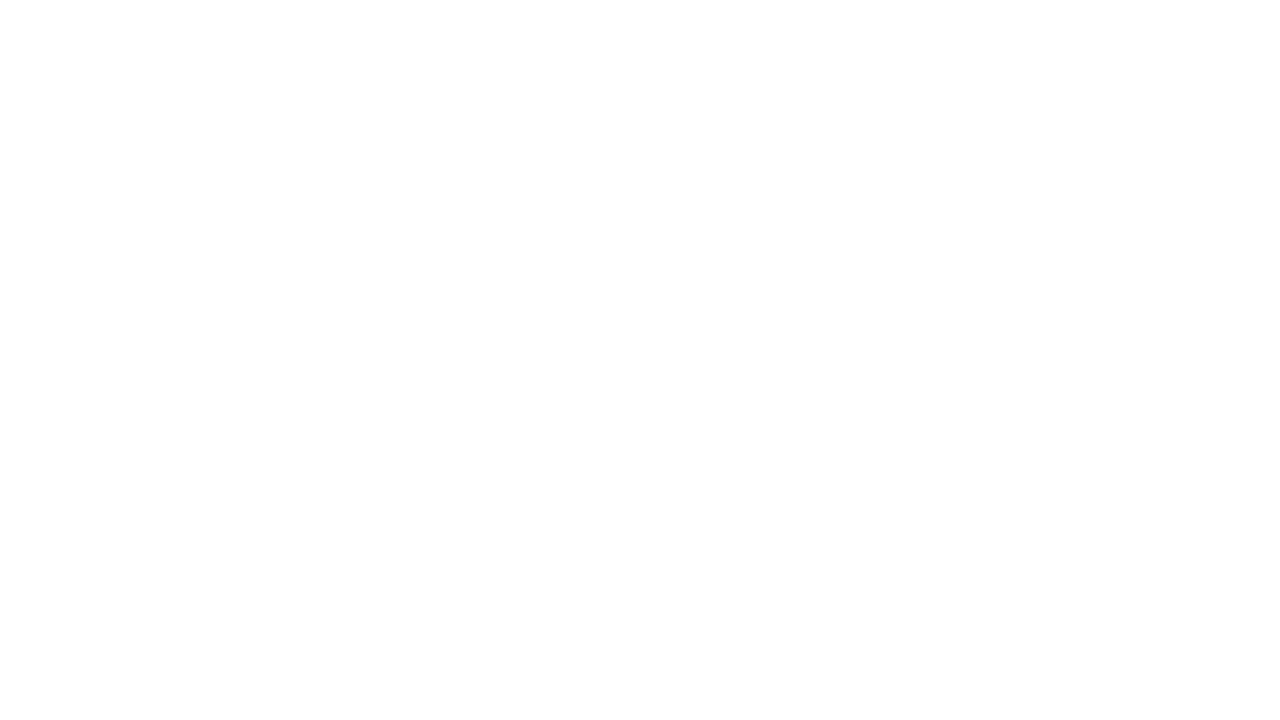

Filled address field with invalid phone number '891400000123' (12 digits) on #address
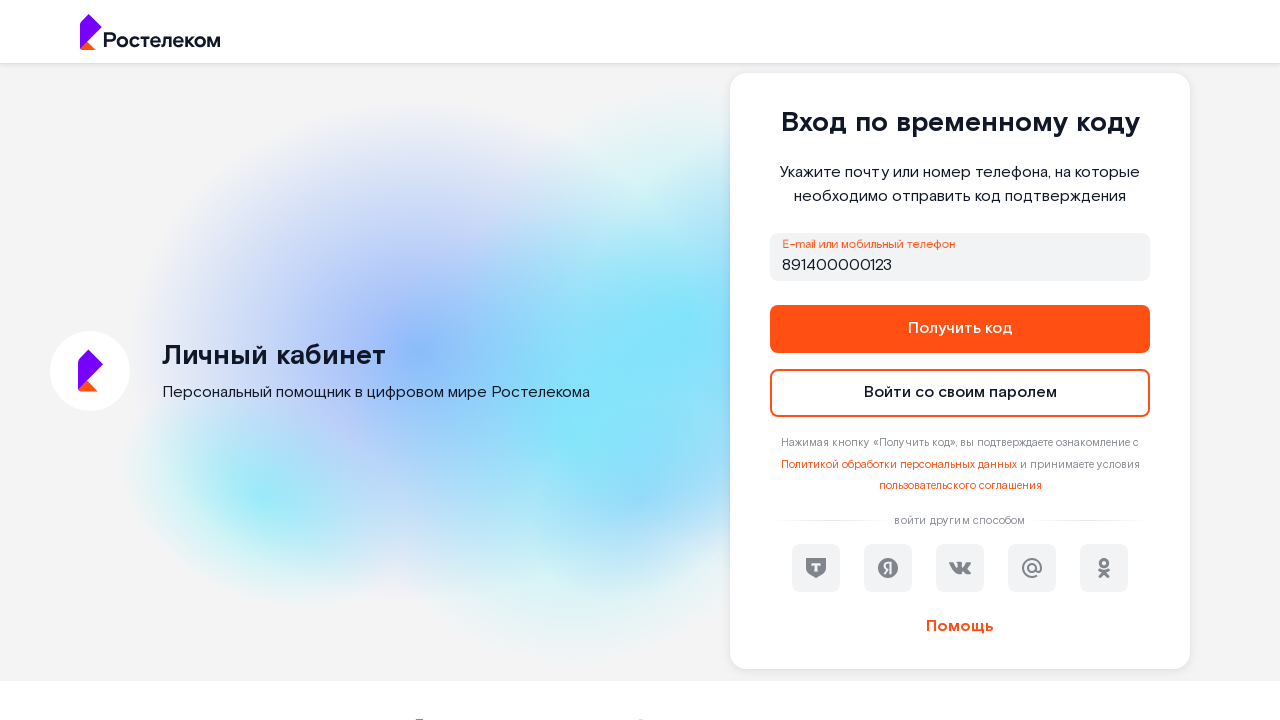

Clicked outside input field to trigger validation at (960, 123) on #card-title
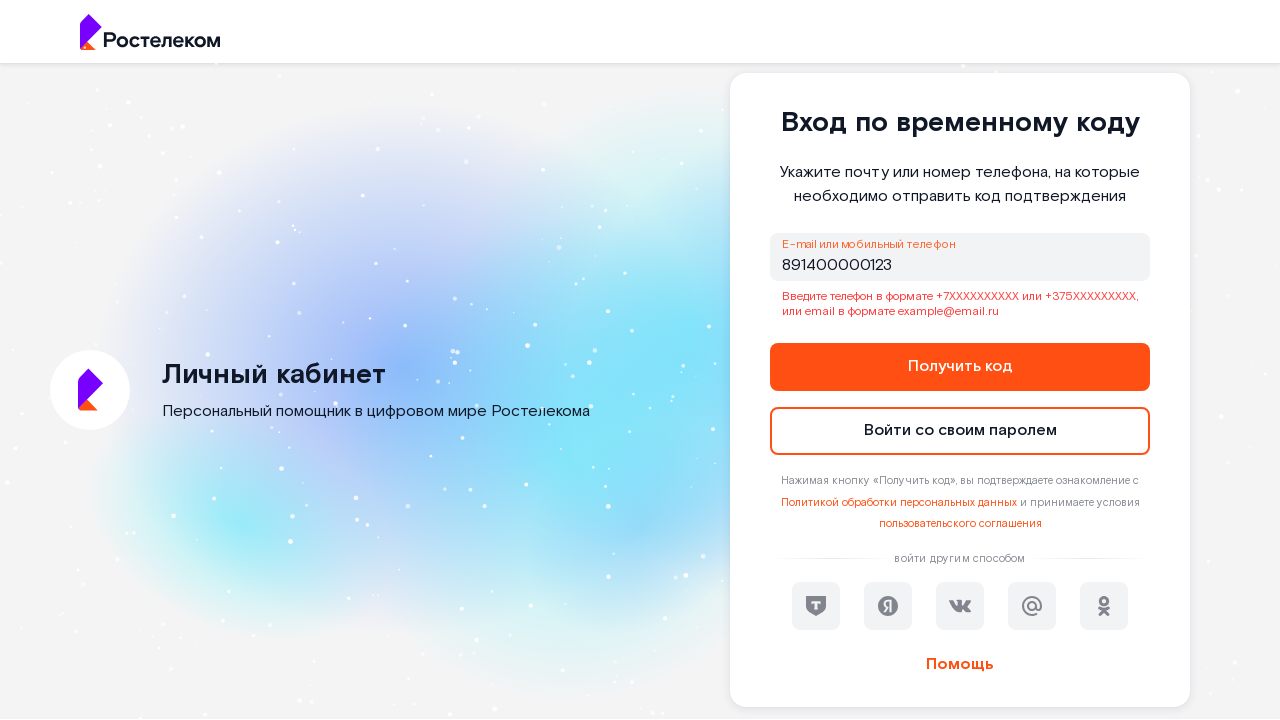

Error message appeared in #address-meta element
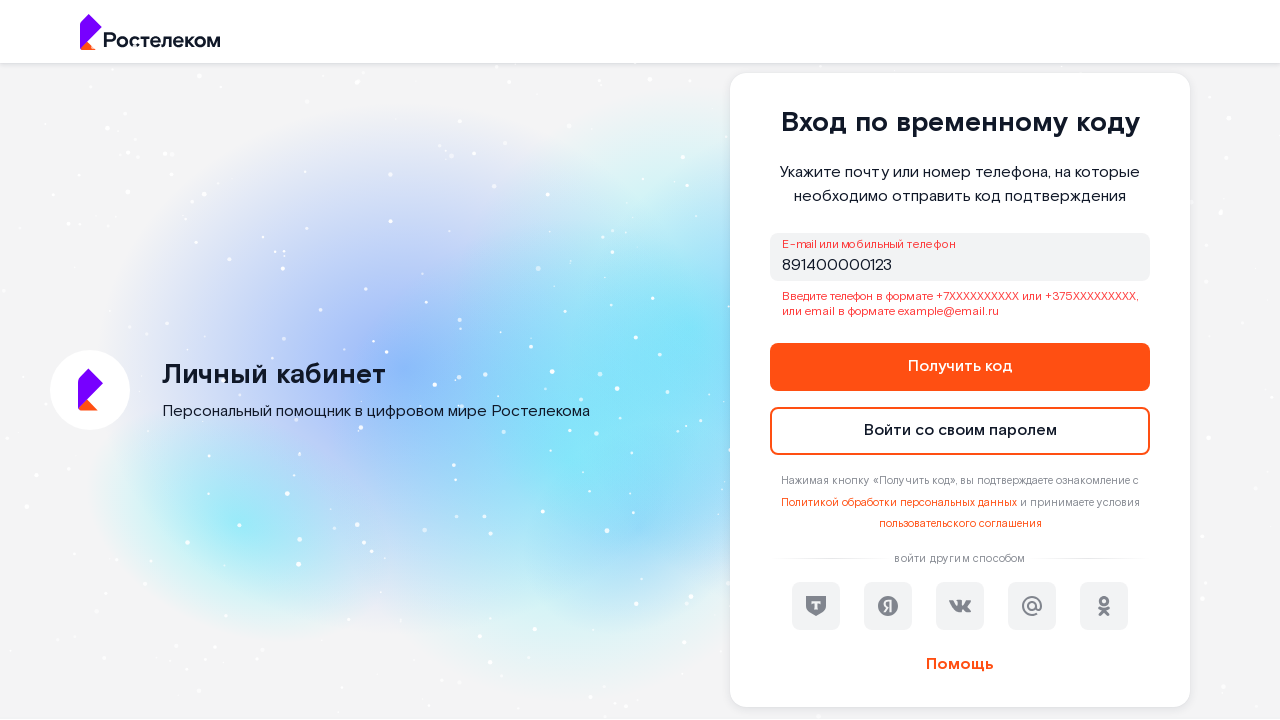

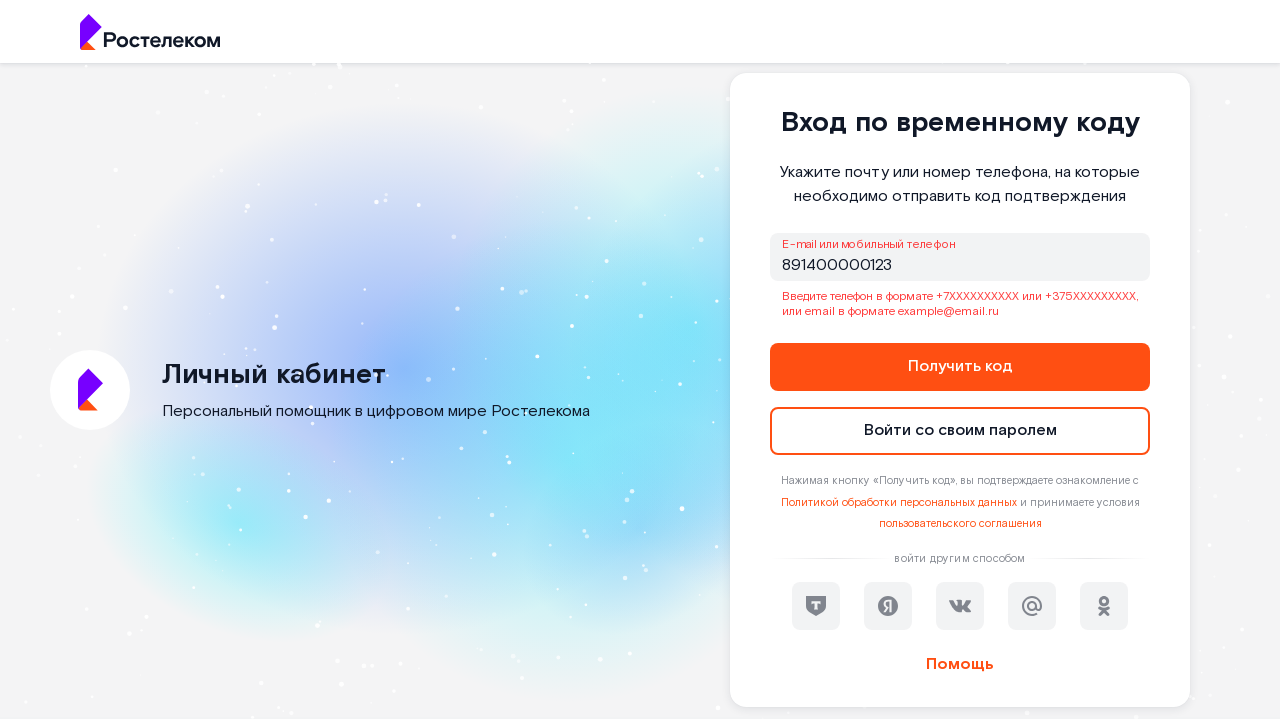